Tests drag and drop functionality by clicking and holding a draggable element and moving it through multiple offset positions across the page

Starting URL: https://seleniumui.moderntester.pl/draggable.php

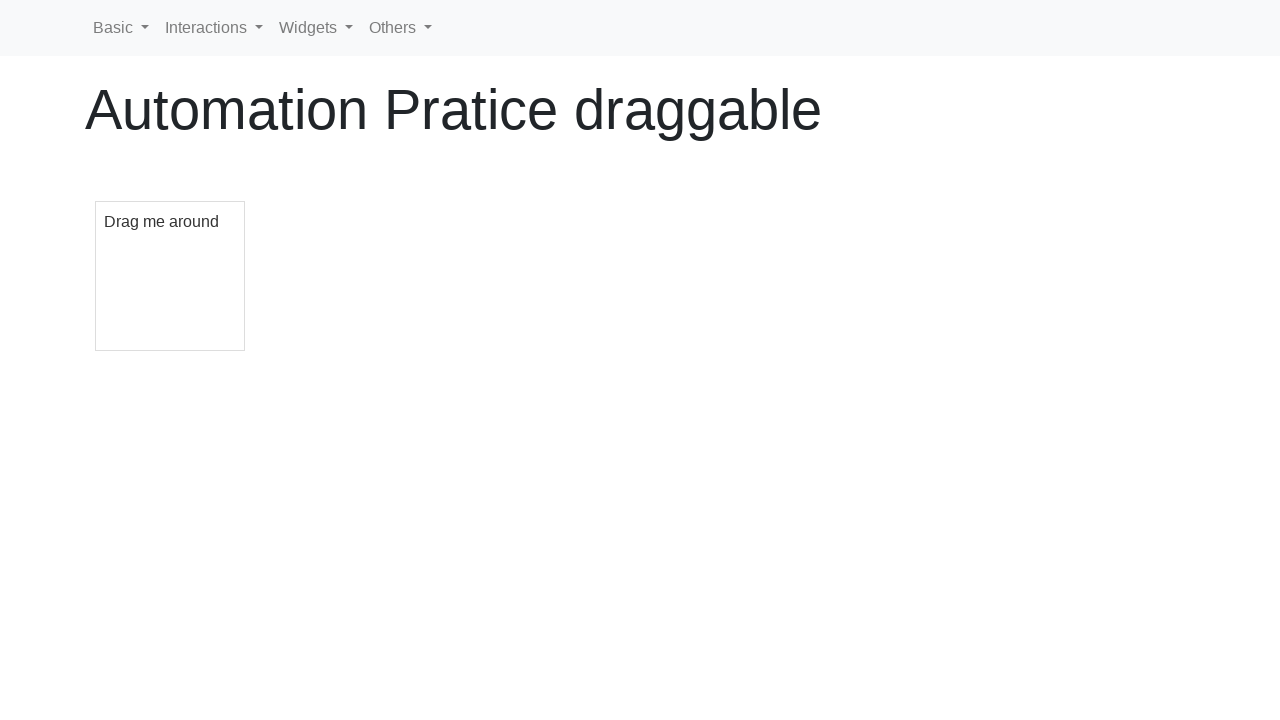

Located the draggable element
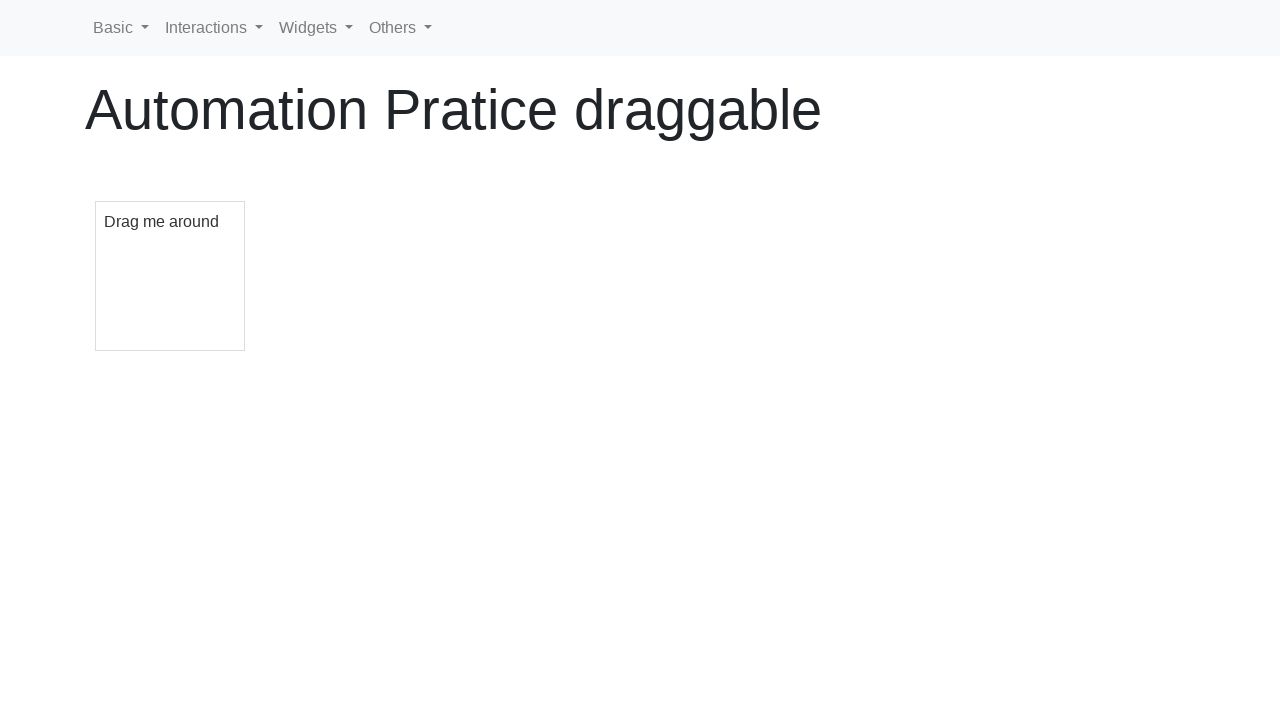

Retrieved bounding box of draggable element
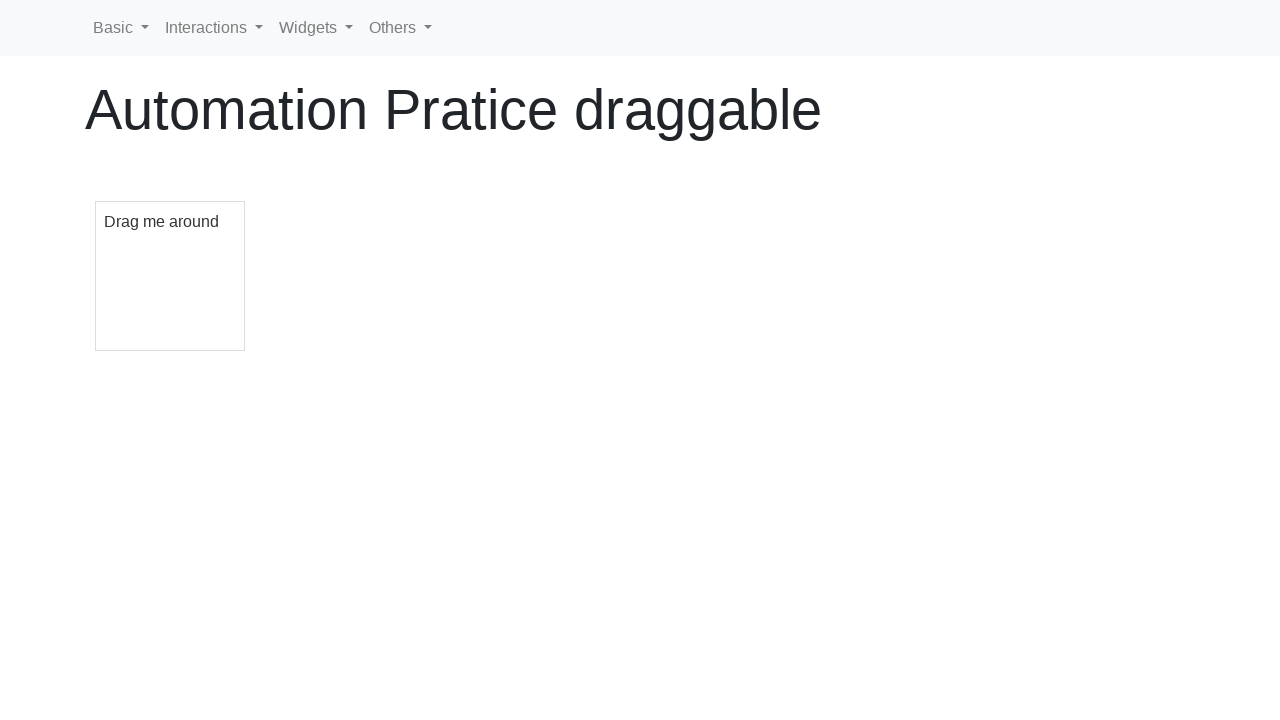

Calculated starting position at center of draggable element
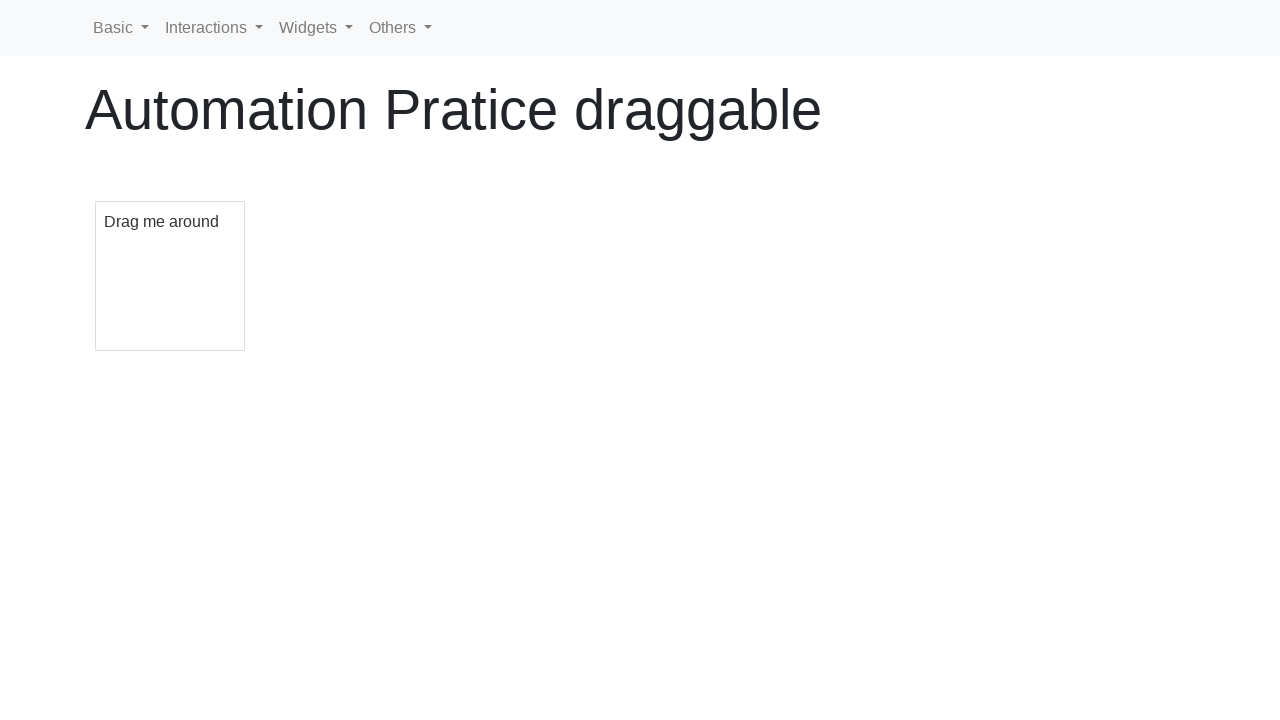

Moved mouse to starting position at (170, 276)
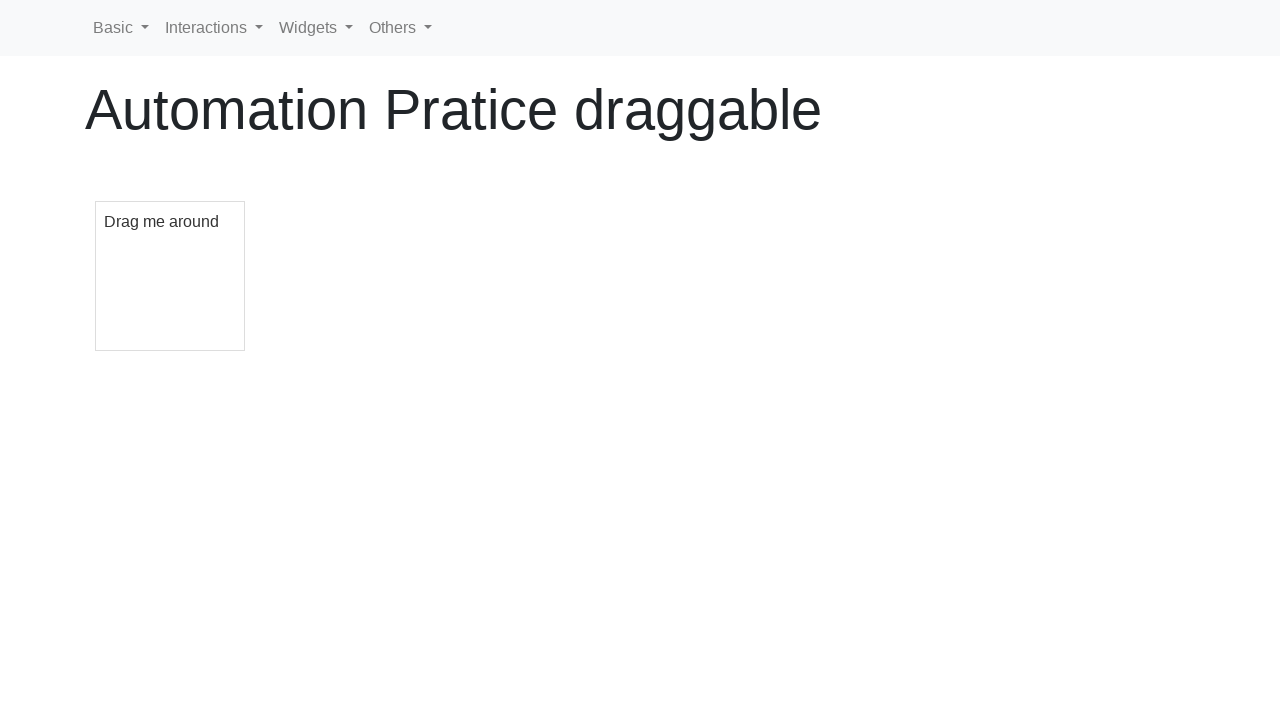

Pressed down mouse button to begin drag at (170, 276)
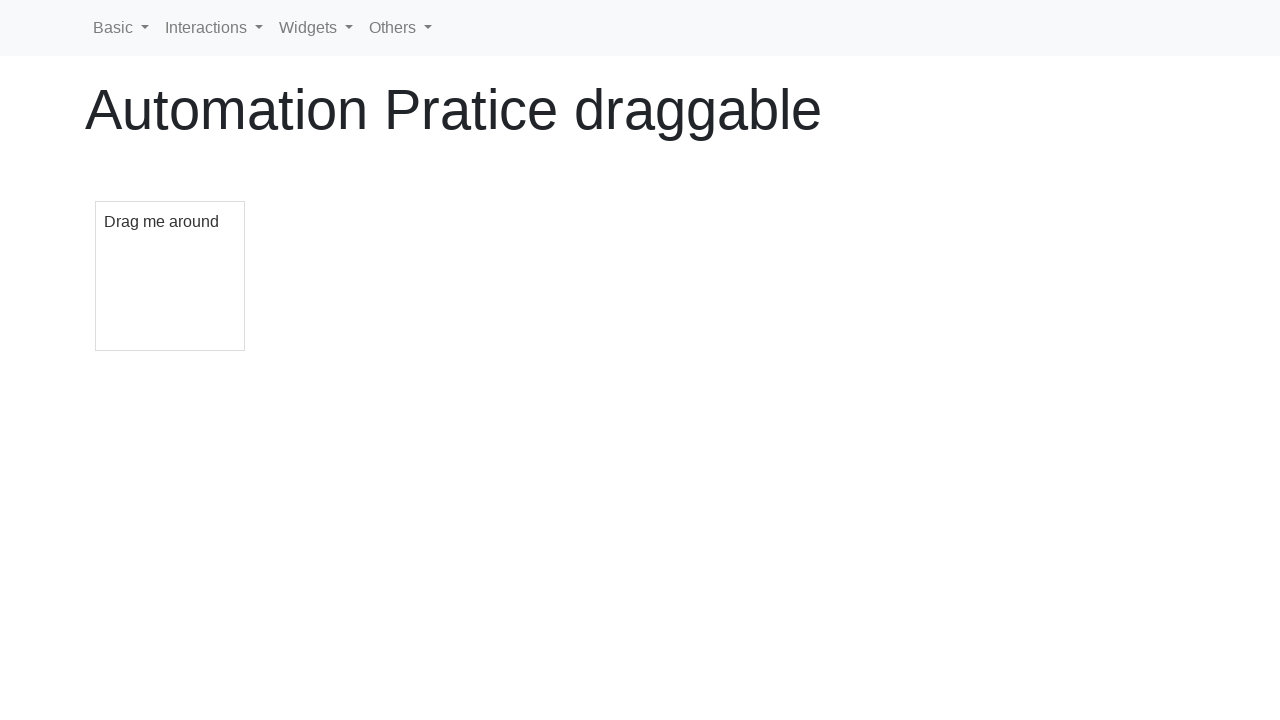

Dragged element with offset (1350, -150) at (1520, 126)
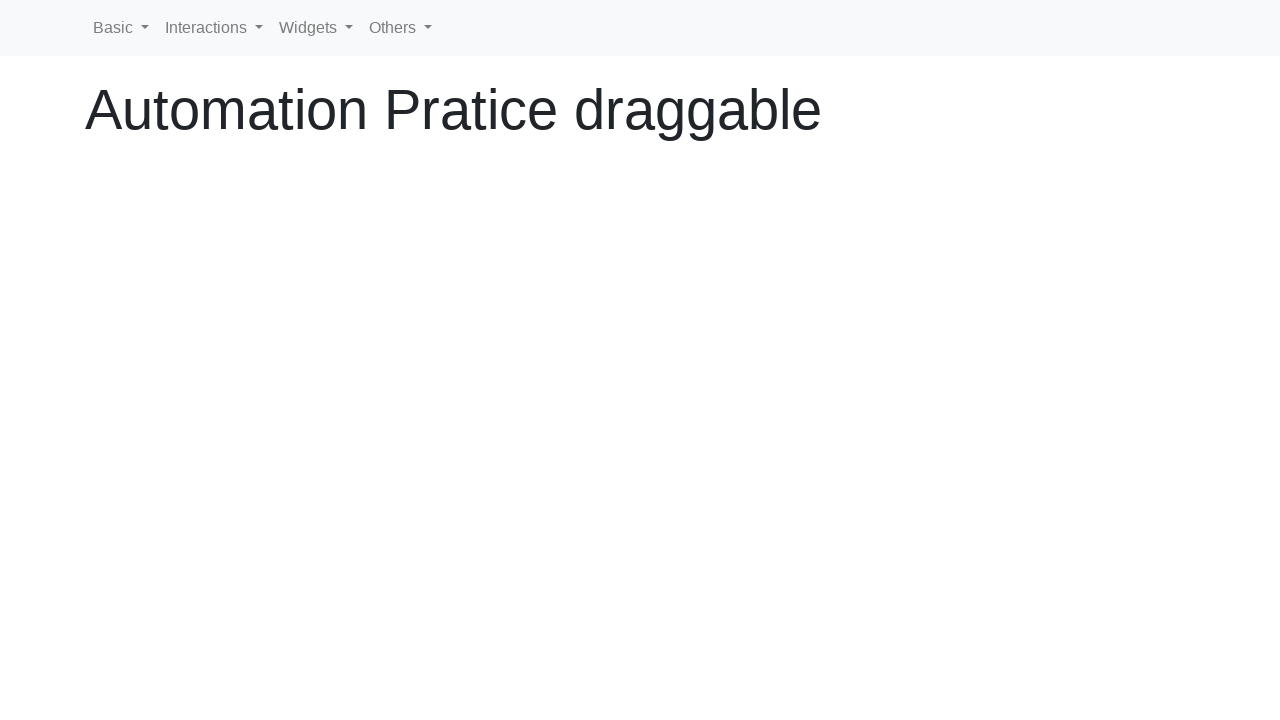

Dragged element with offset (0, 750) from current position at (1520, 876)
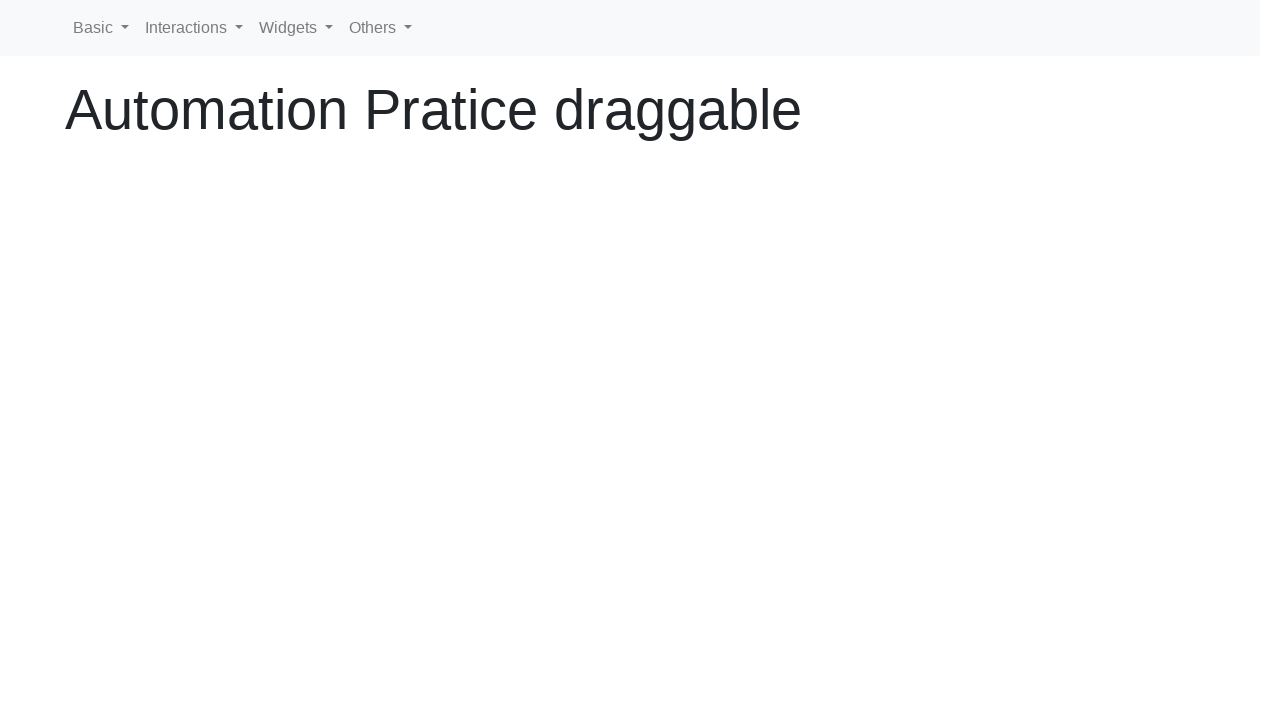

Dragged element with offset (-900, -400) from current position at (620, 476)
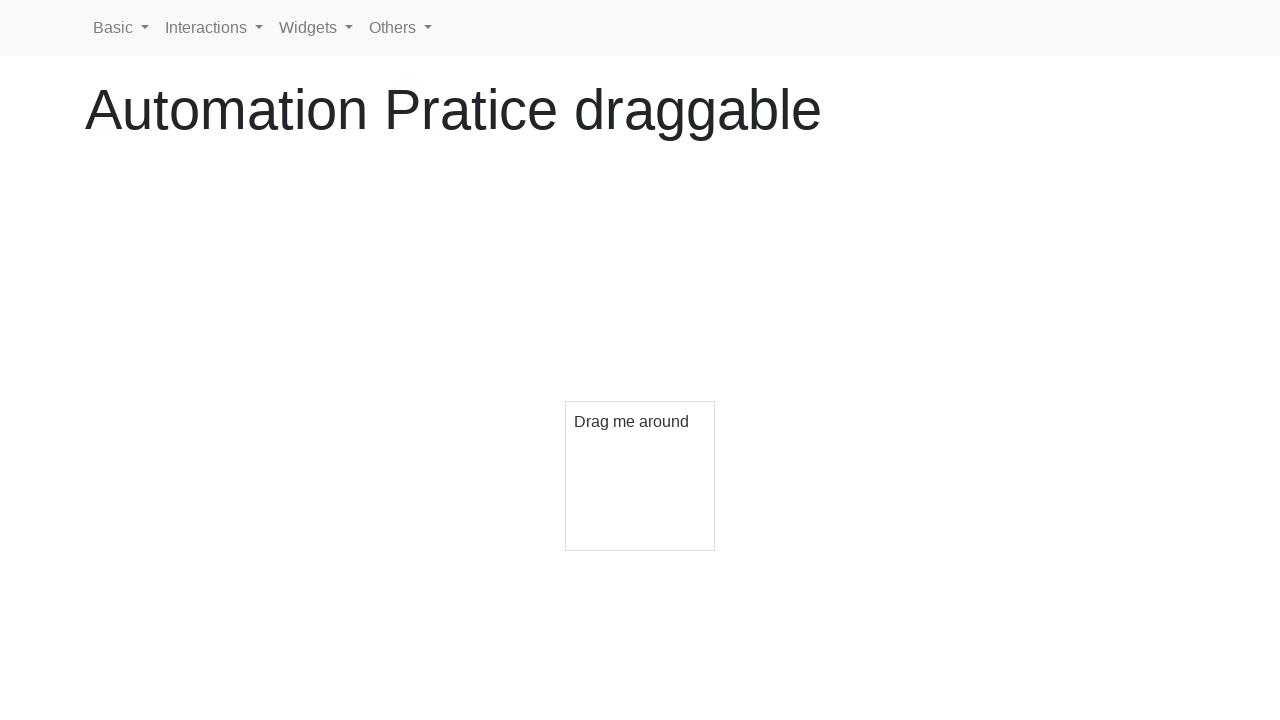

Dragged element with offset (-800, 400) from current position at (-180, 876)
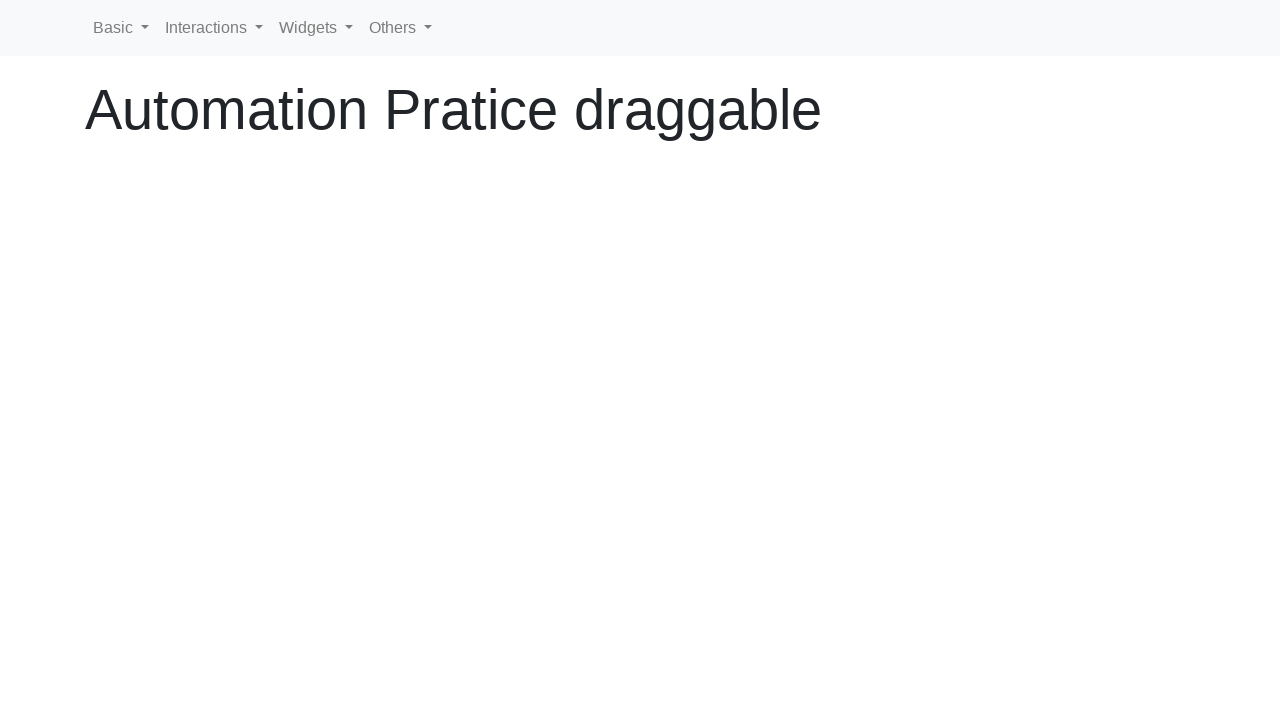

Released mouse button to complete drag and drop operation at (-180, 876)
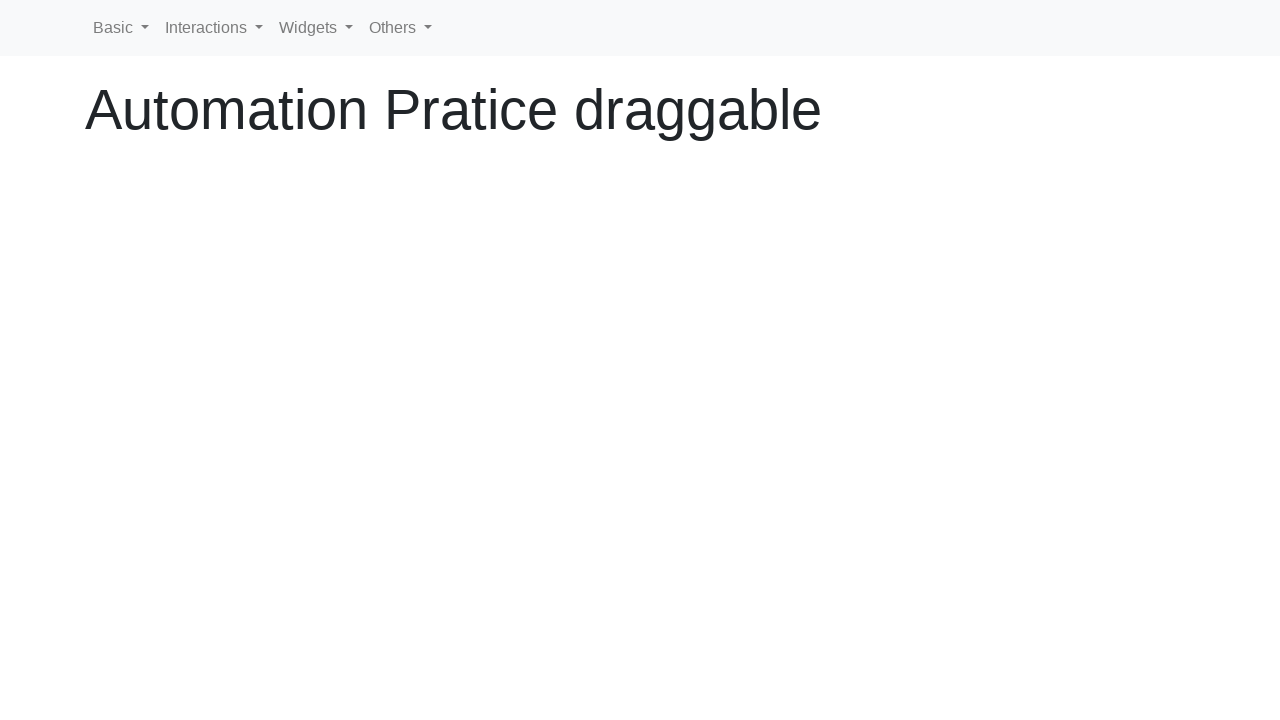

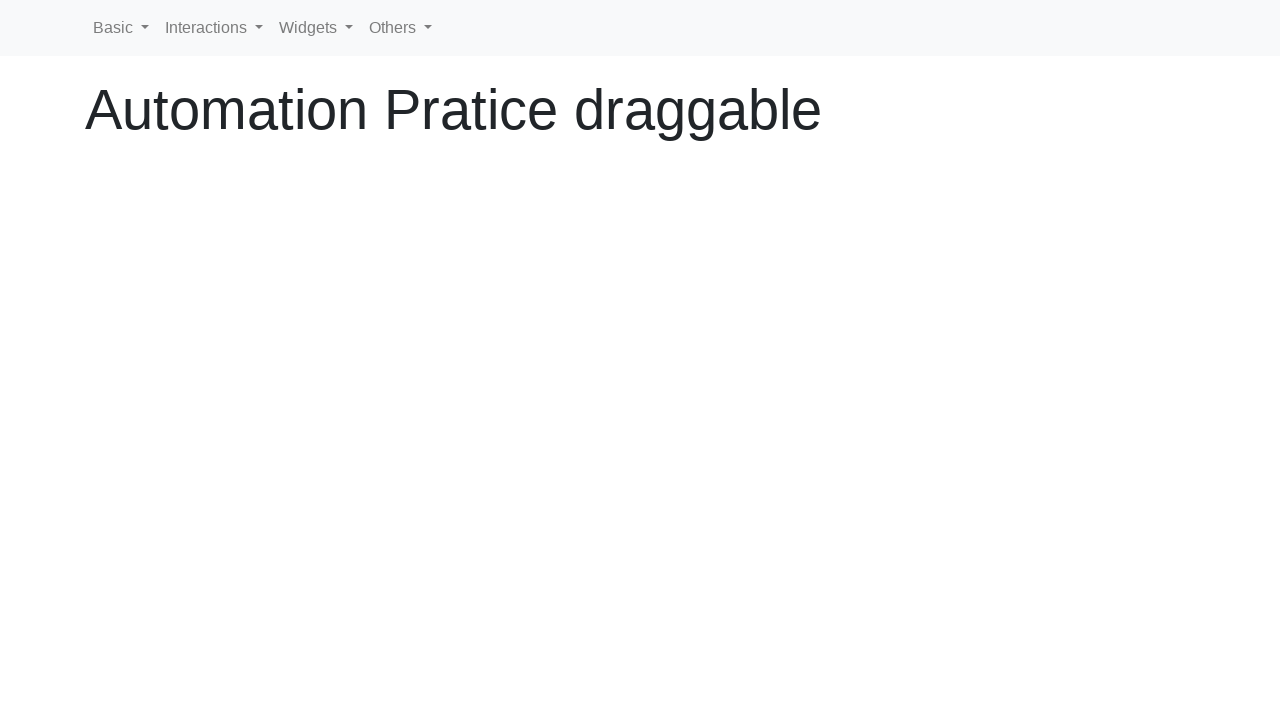